Tests window handling by clicking a link to open a new window, switching between parent and child windows, and verifying content in both windows

Starting URL: https://the-internet.herokuapp.com/windows

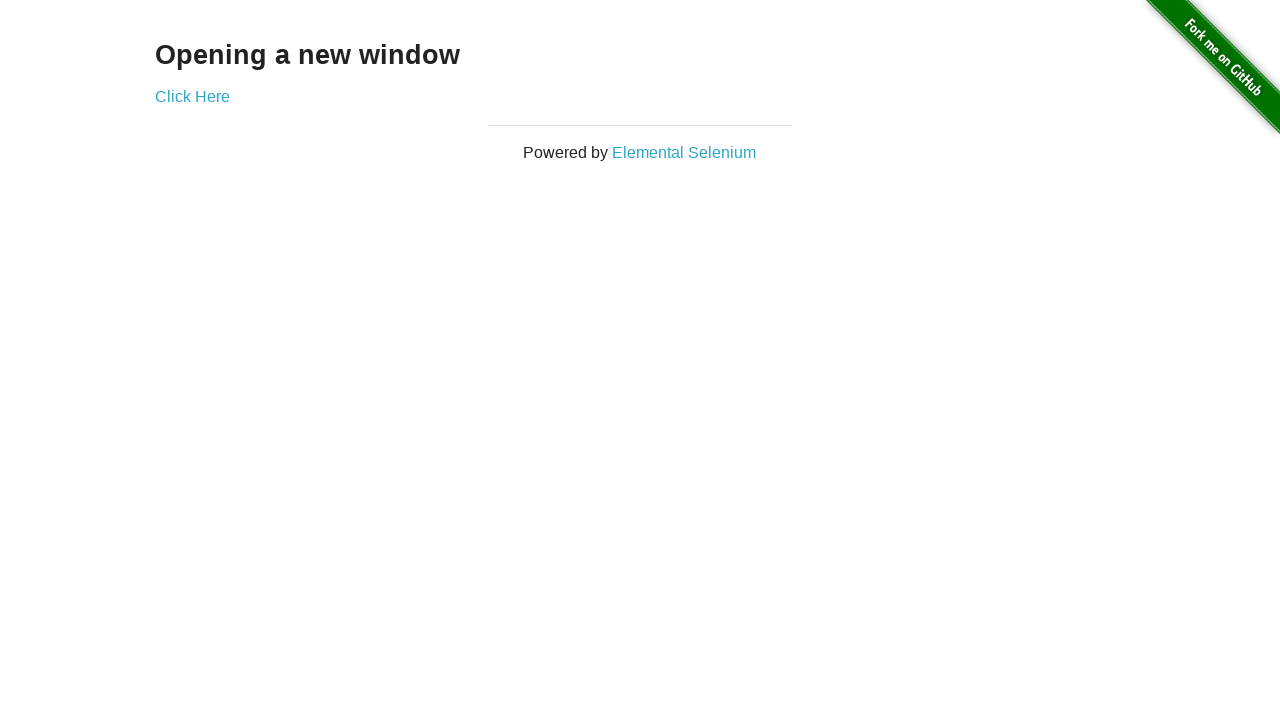

Clicked 'Click Here' link to open new window at (192, 96) on xpath=//a[contains(text(),'Click Here')]
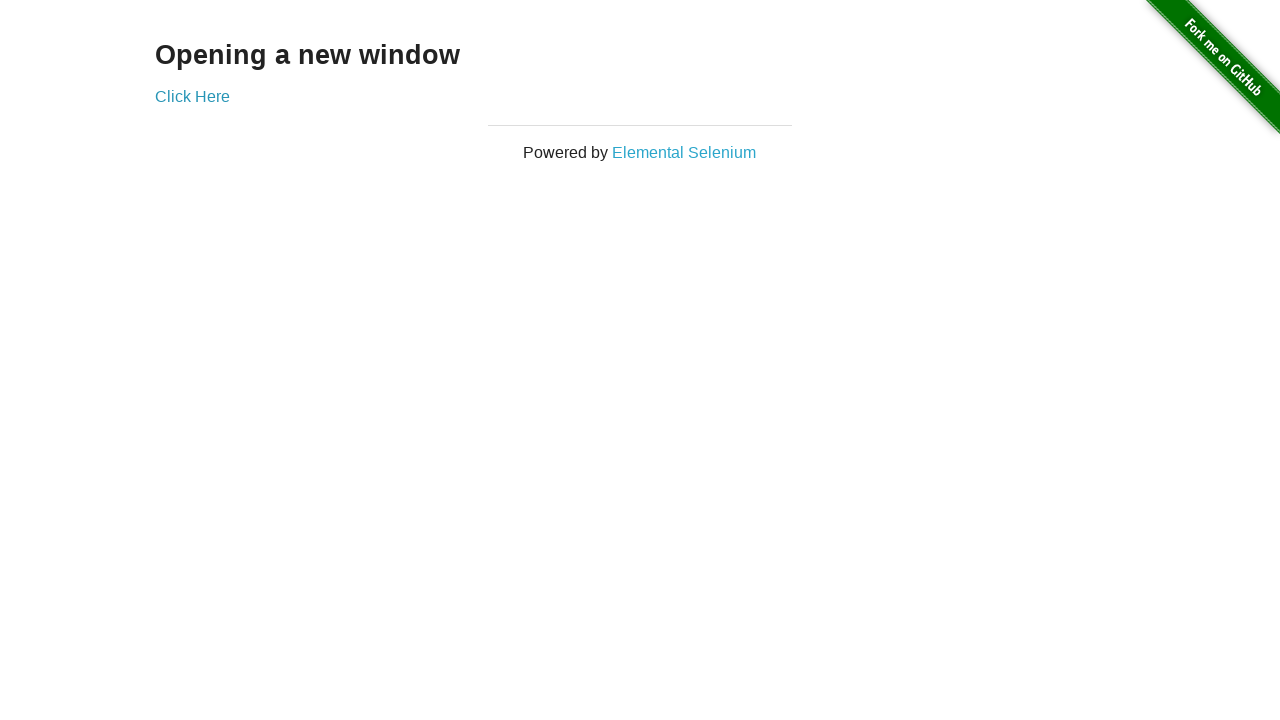

Clicked 'Click Here' link again and captured new page object at (192, 96) on xpath=//a[contains(text(),'Click Here')]
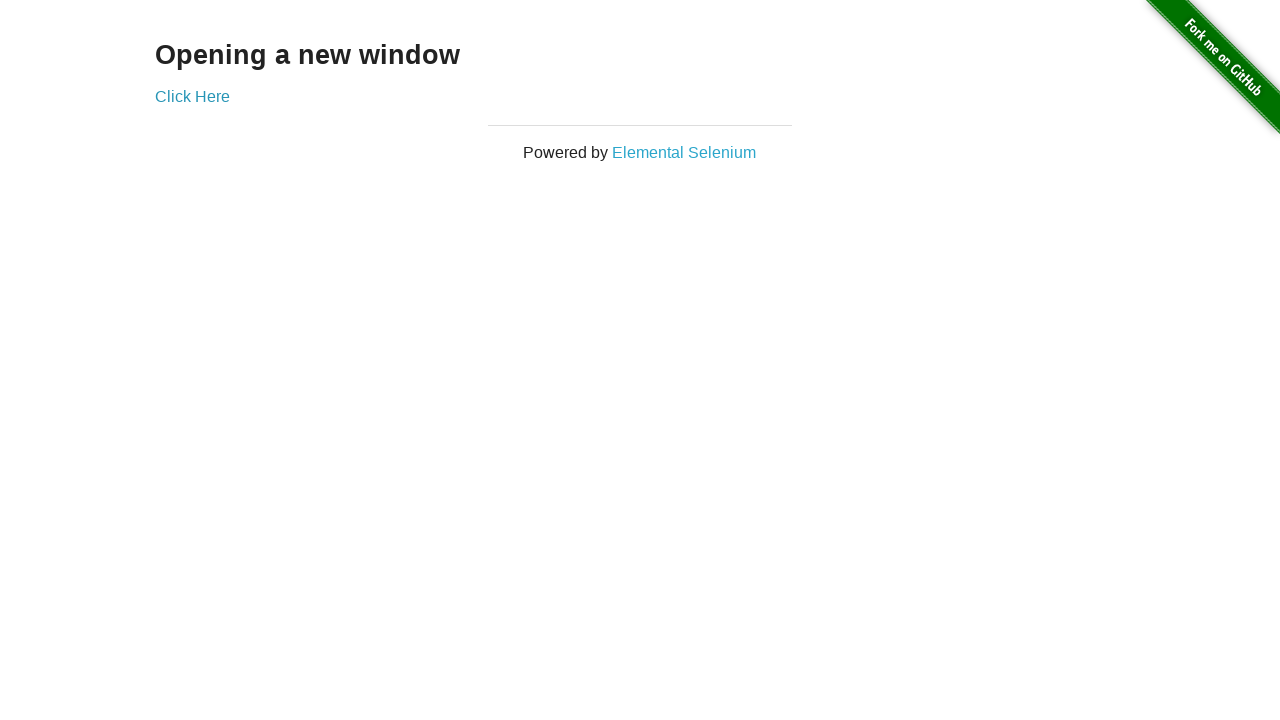

New page has fully loaded
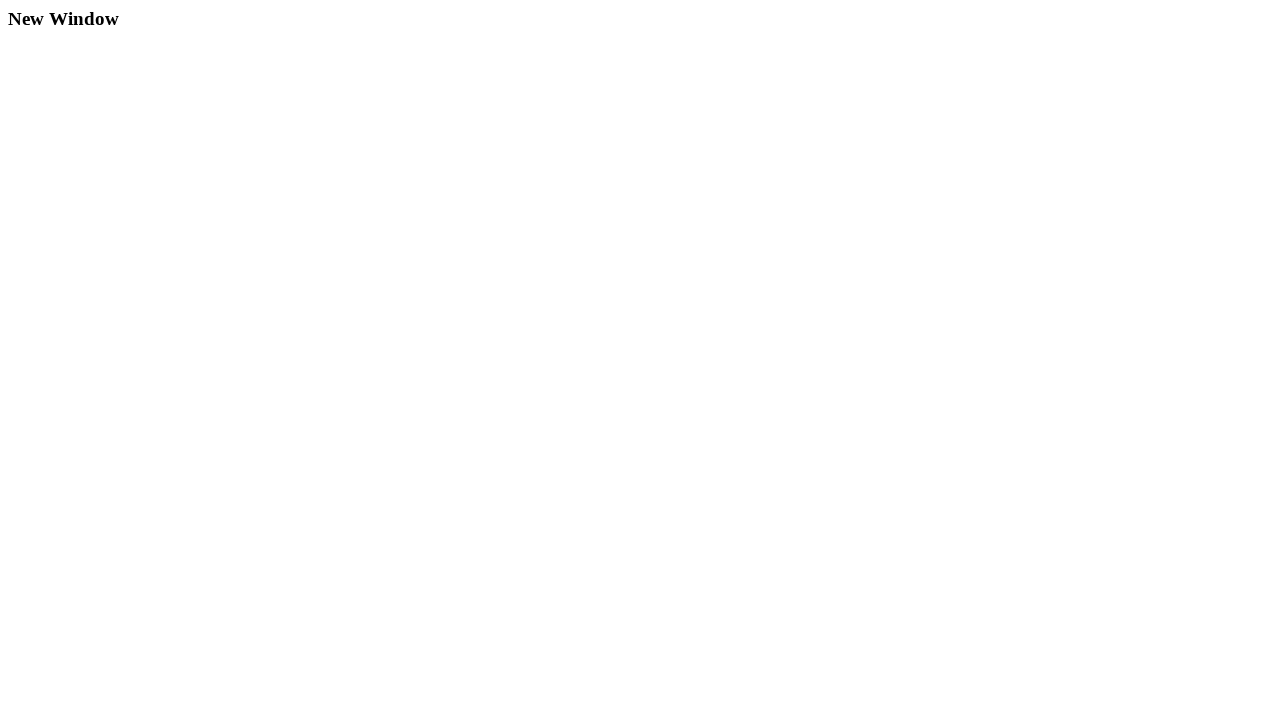

Verified new window contains 'New Window' heading
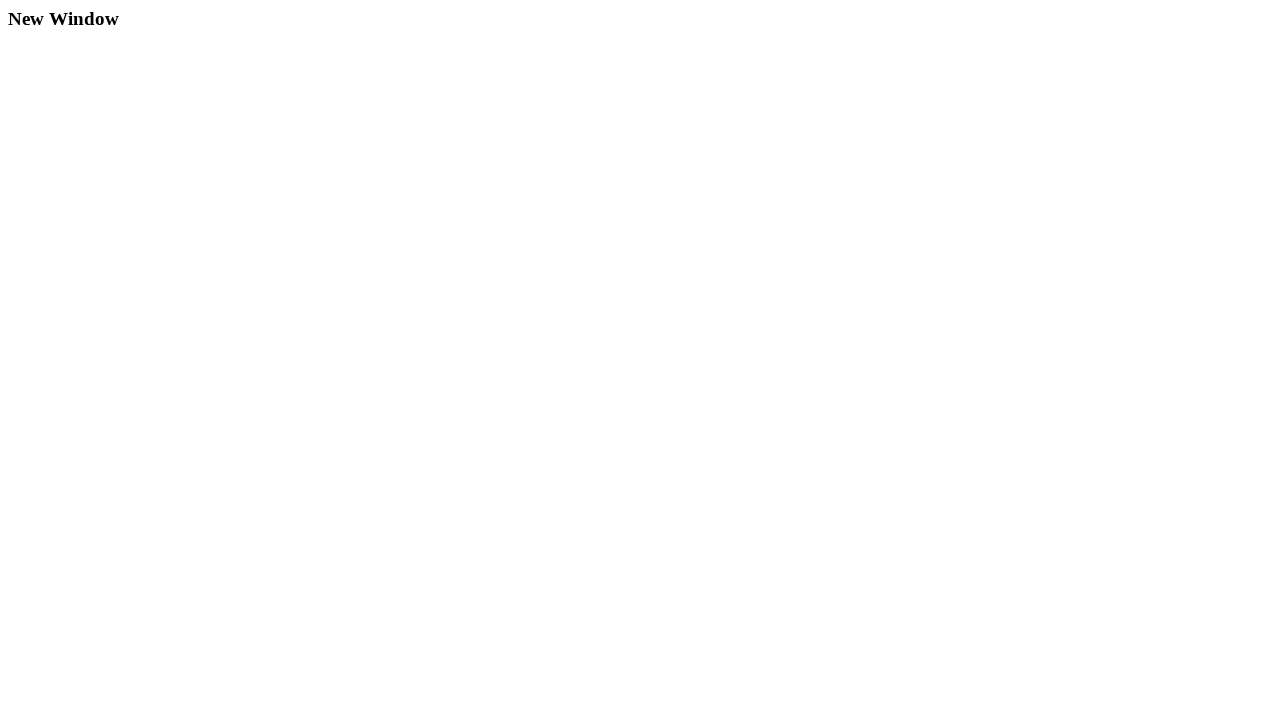

Verified original page contains 'Opening a new window' heading
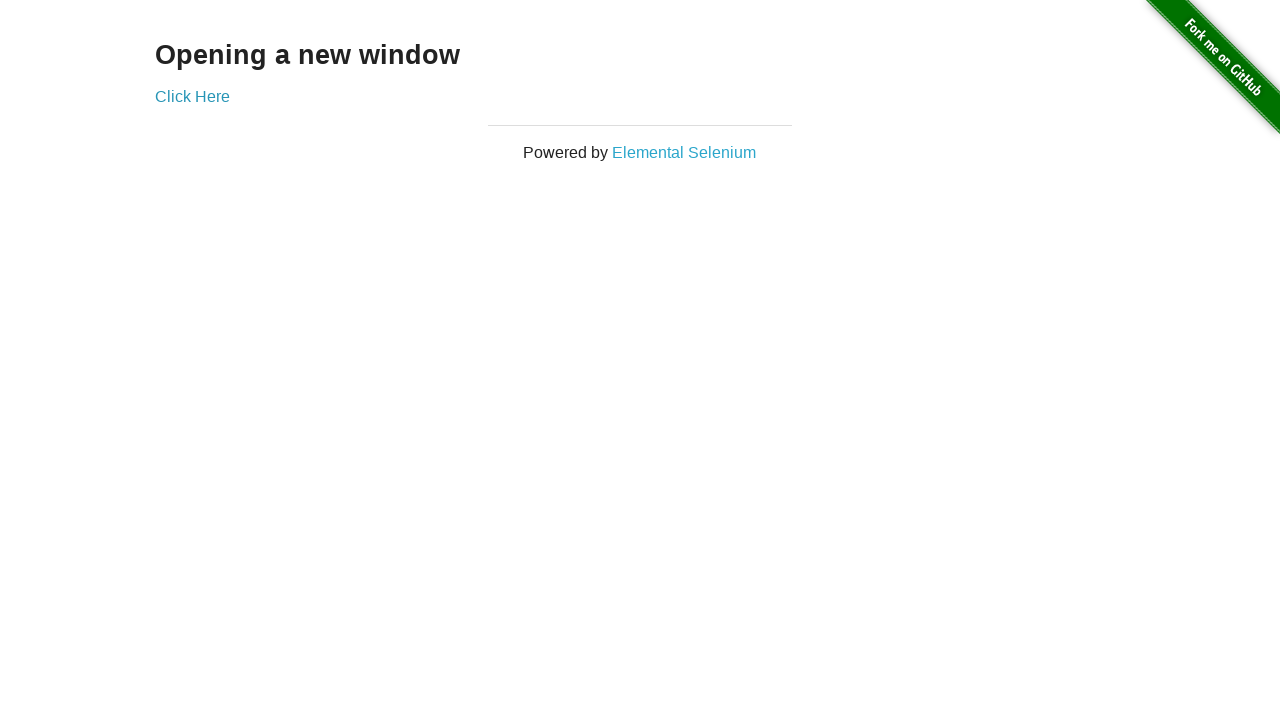

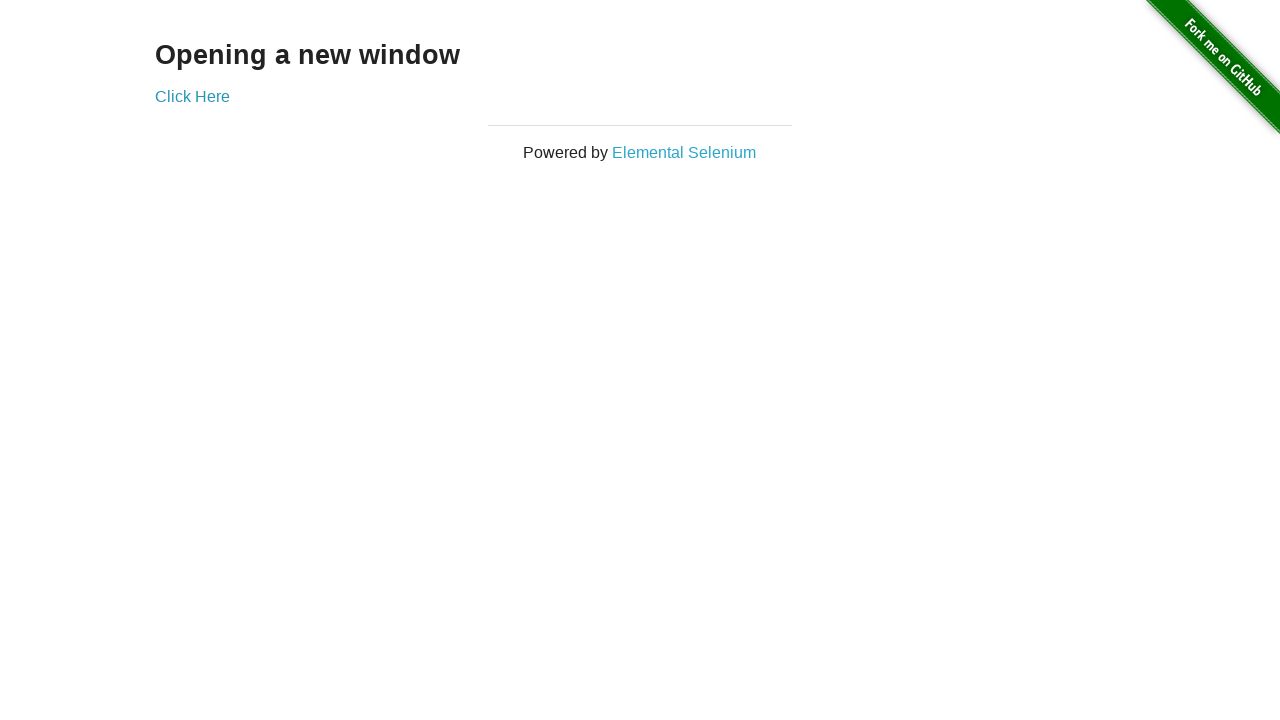